Tests the MarketPulse economic calendar by applying country filters for Indonesia, unchecking holidays, selecting a date range with the latest available year and date, and verifying the download menu options are accessible.

Starting URL: https://www.marketpulse.com/tools/economic-calendar/

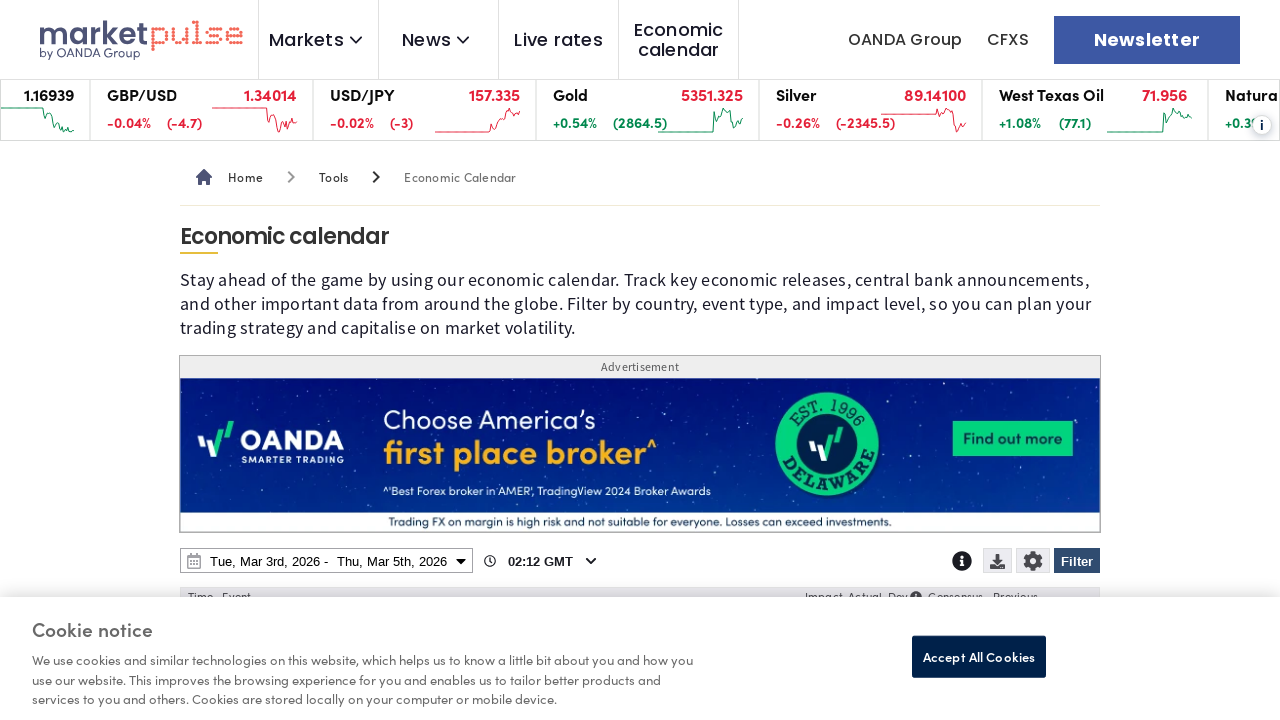

Waited for page to load (domcontentloaded)
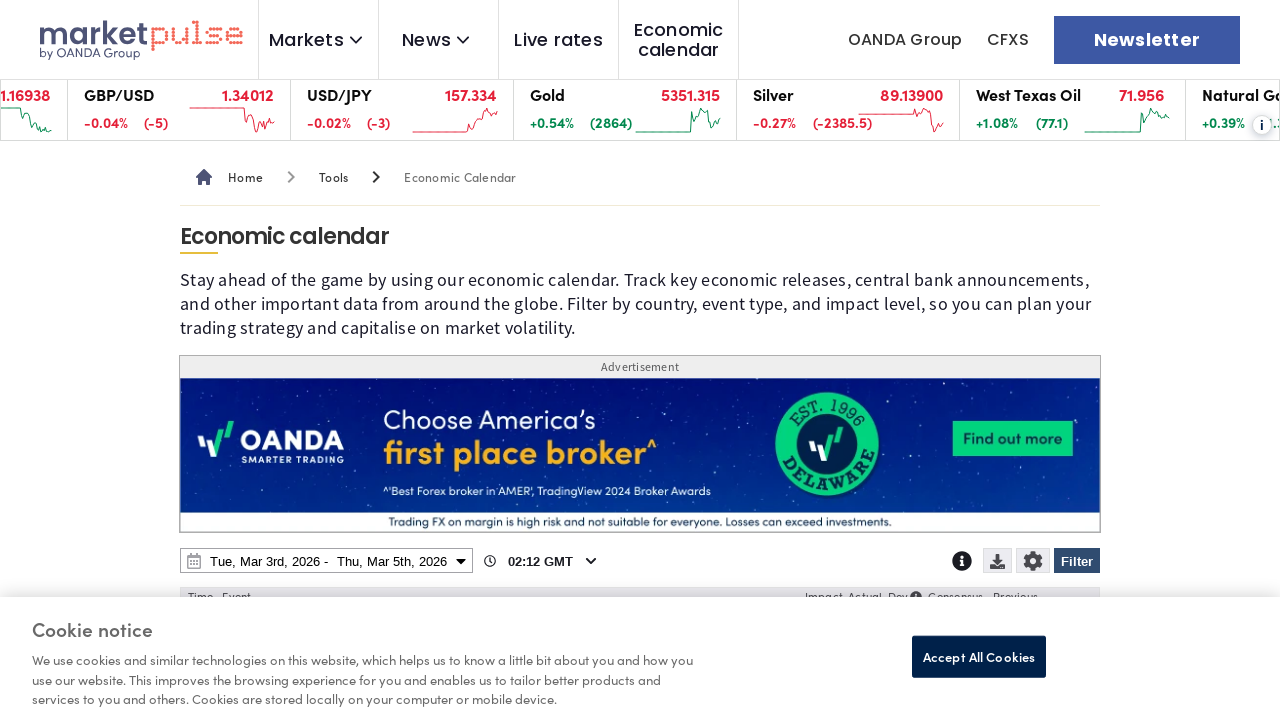

Clicked Filter button to open filter menu at (1077, 561) on internal:role=button[name="Filter"i]
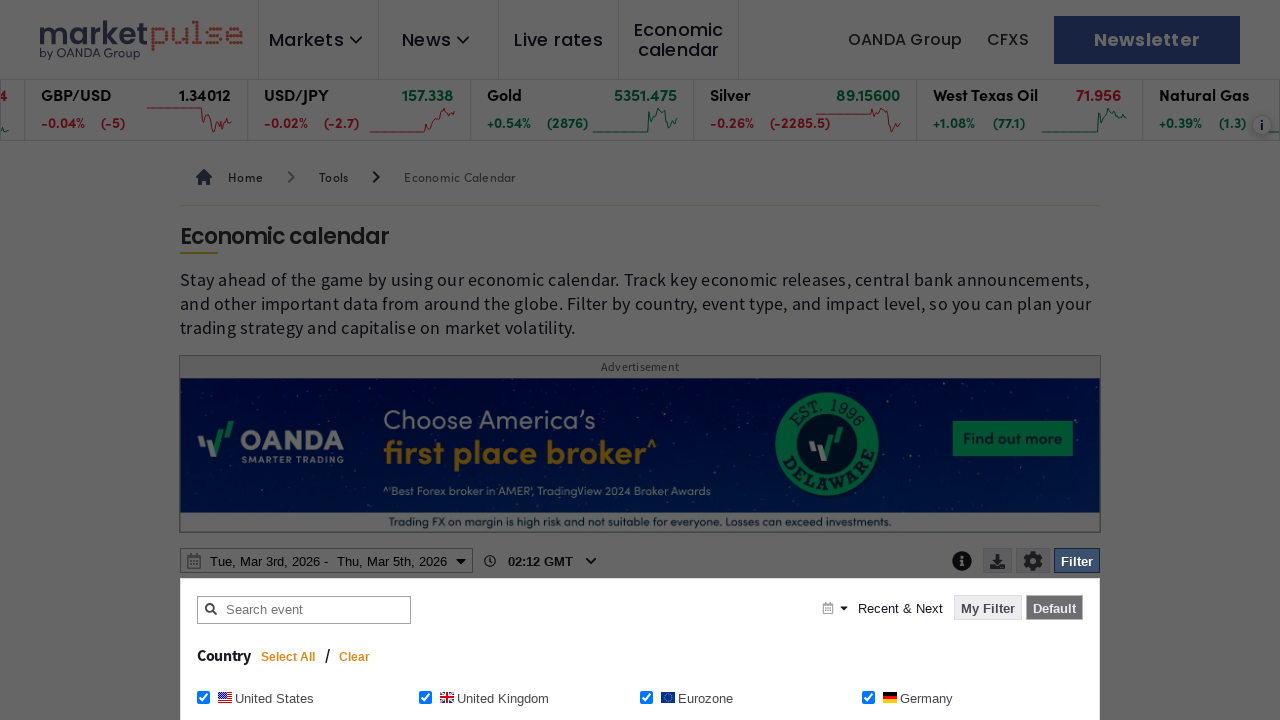

Waited for Clear button to appear in filter menu
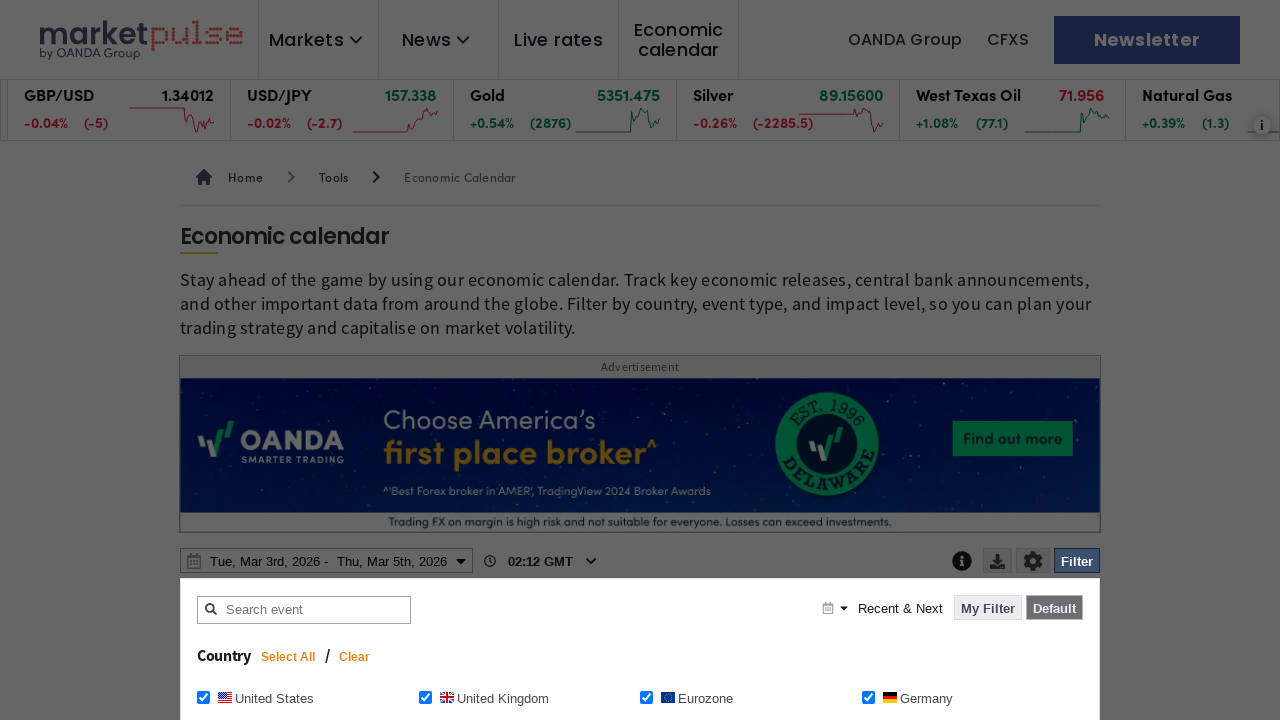

Waited 1200ms for filter menu to fully render
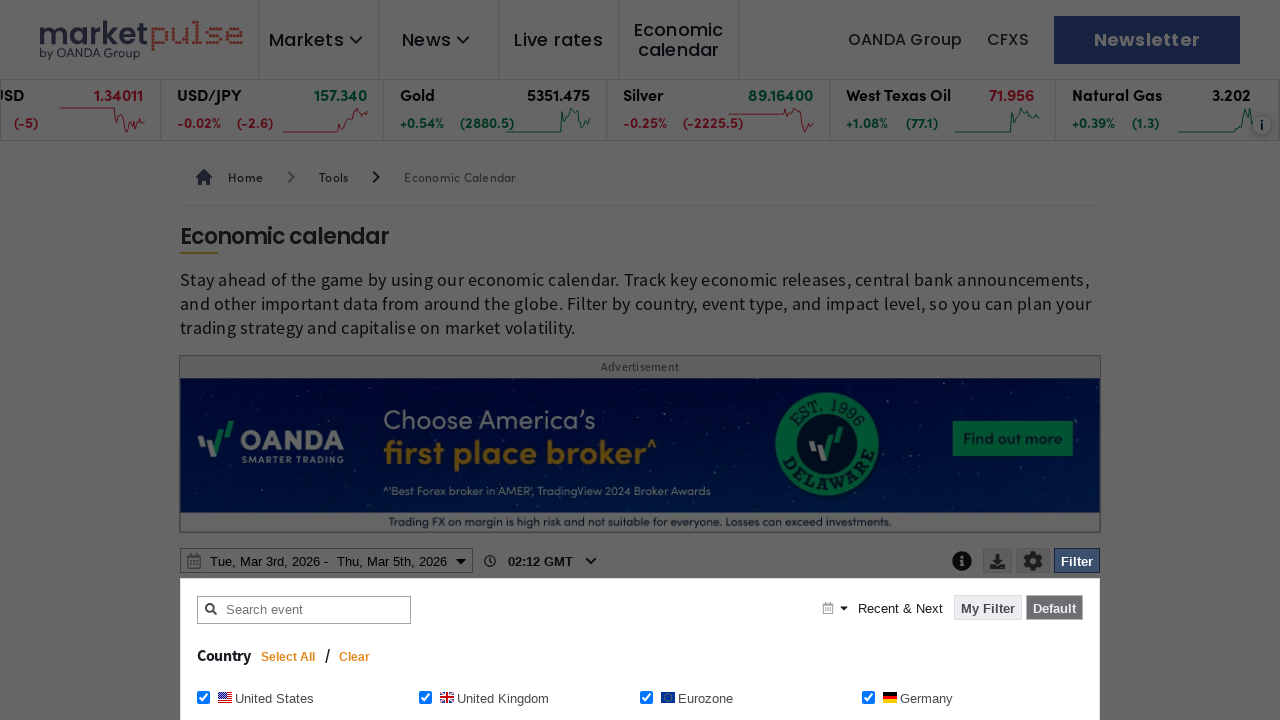

Clicked Clear button to reset all filters at (355, 657) on internal:role=button[name="Clear"i]
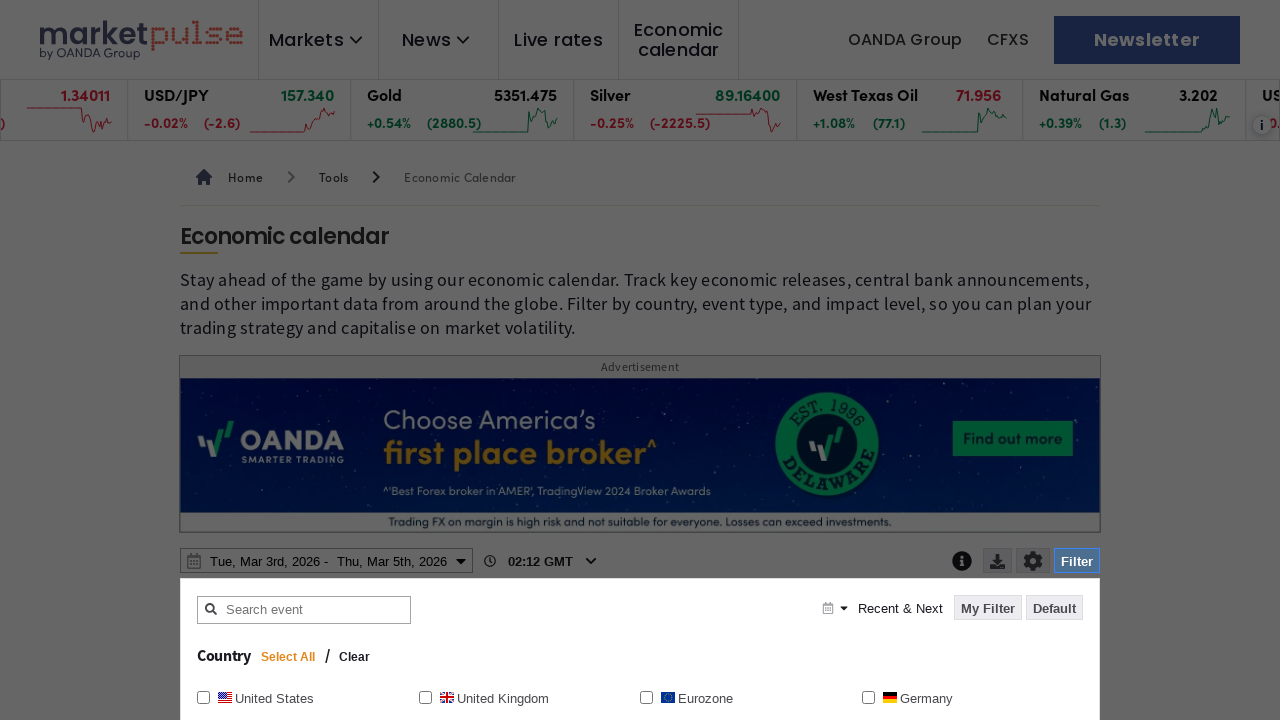

Waited 1200ms for filters to clear
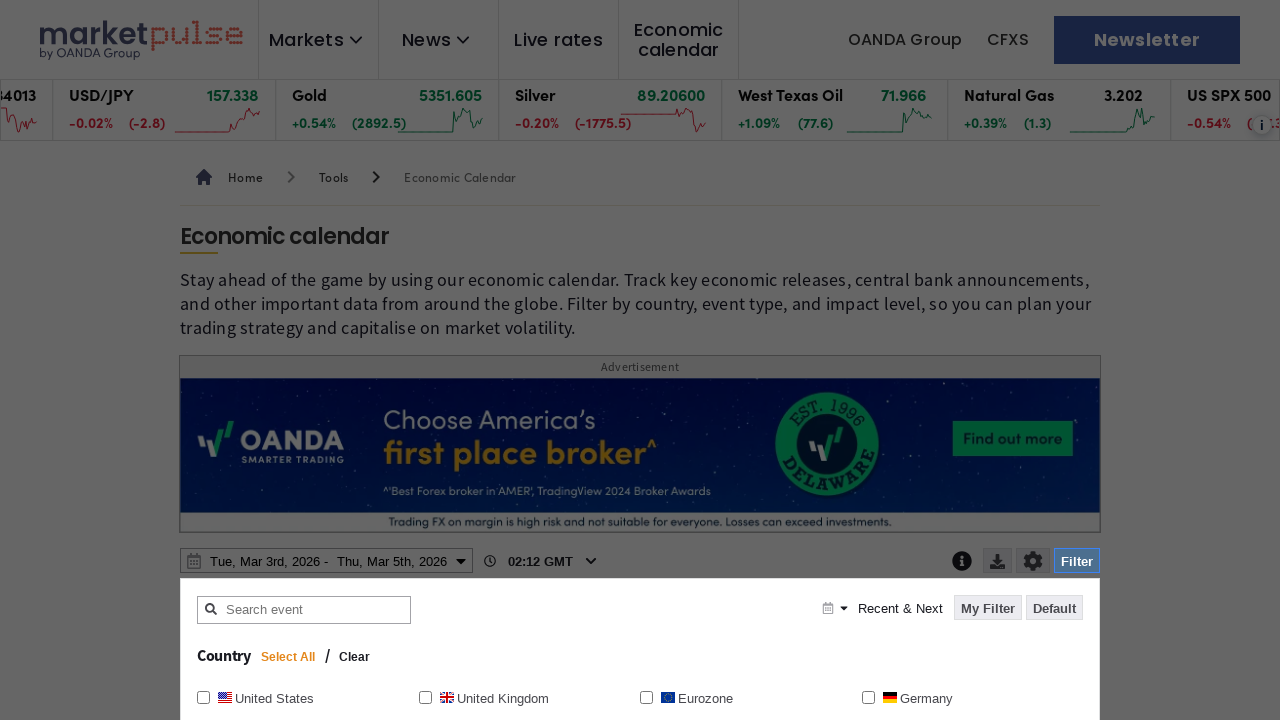

Checked Indonesia checkbox in filter menu at (646, 360) on internal:role=checkbox[name="Indonesia Indonesia"i]
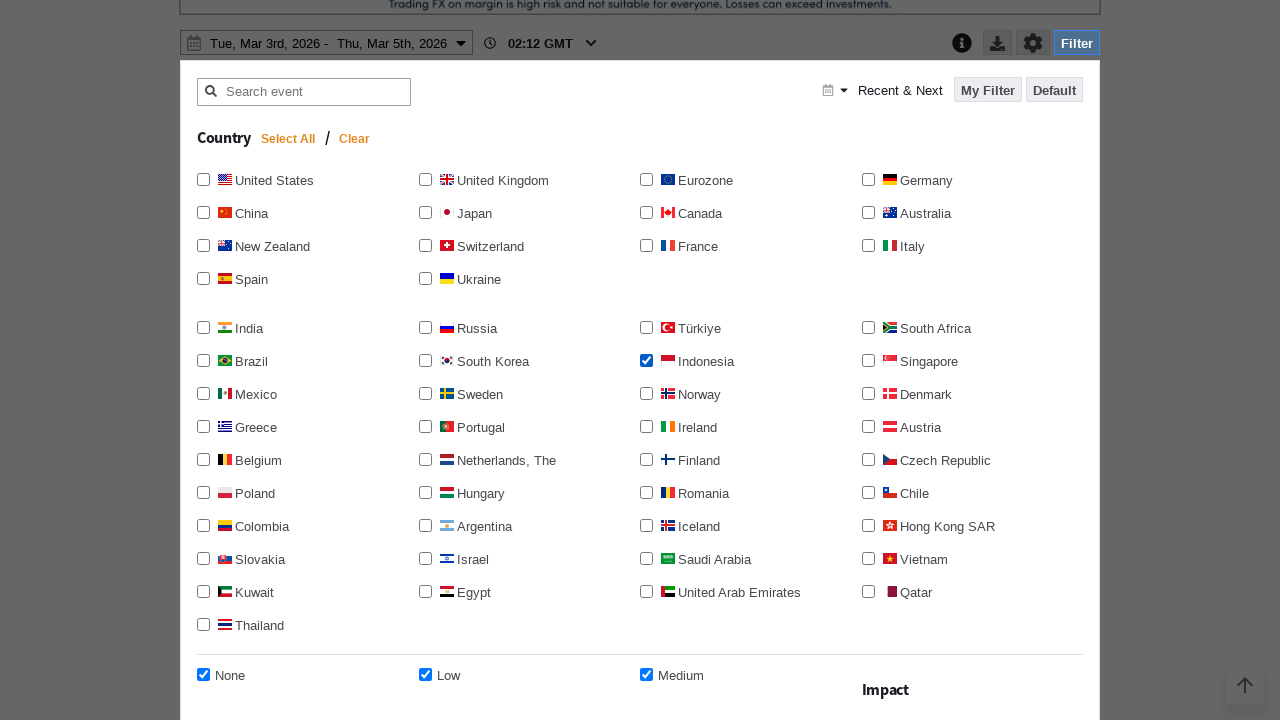

Waited 1200ms for Indonesia filter to be selected
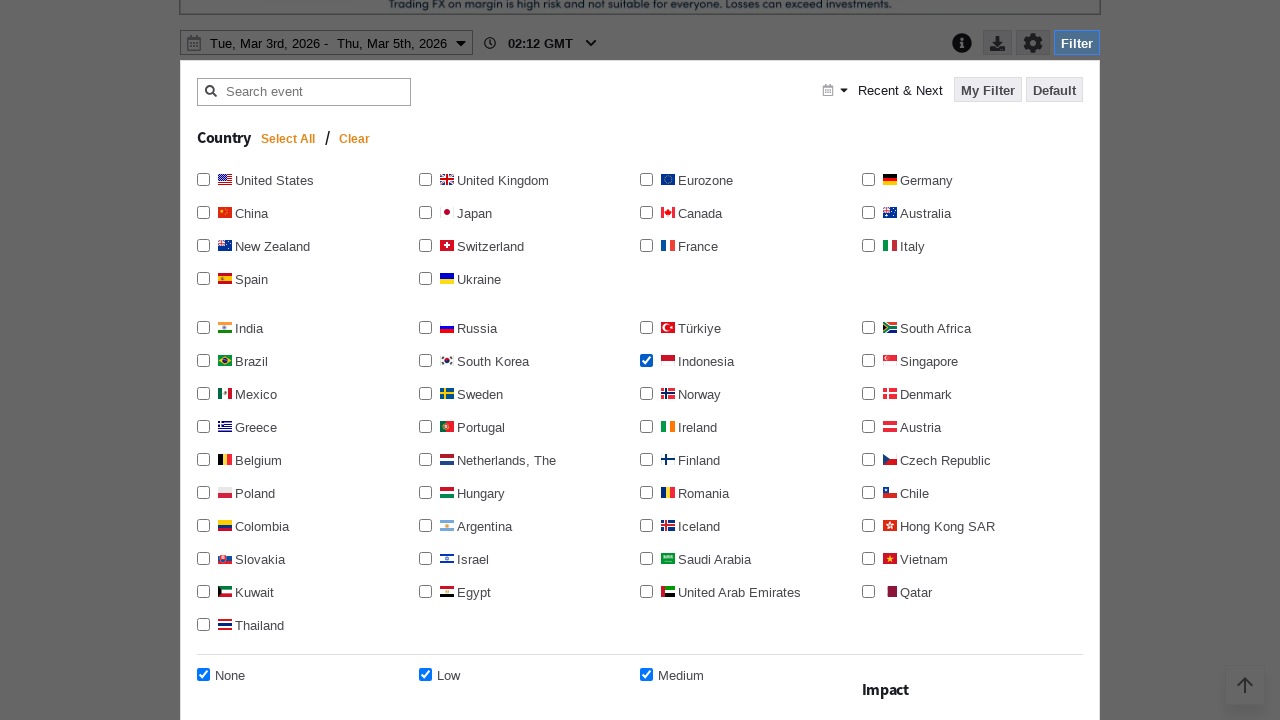

Located Holidays checkbox element
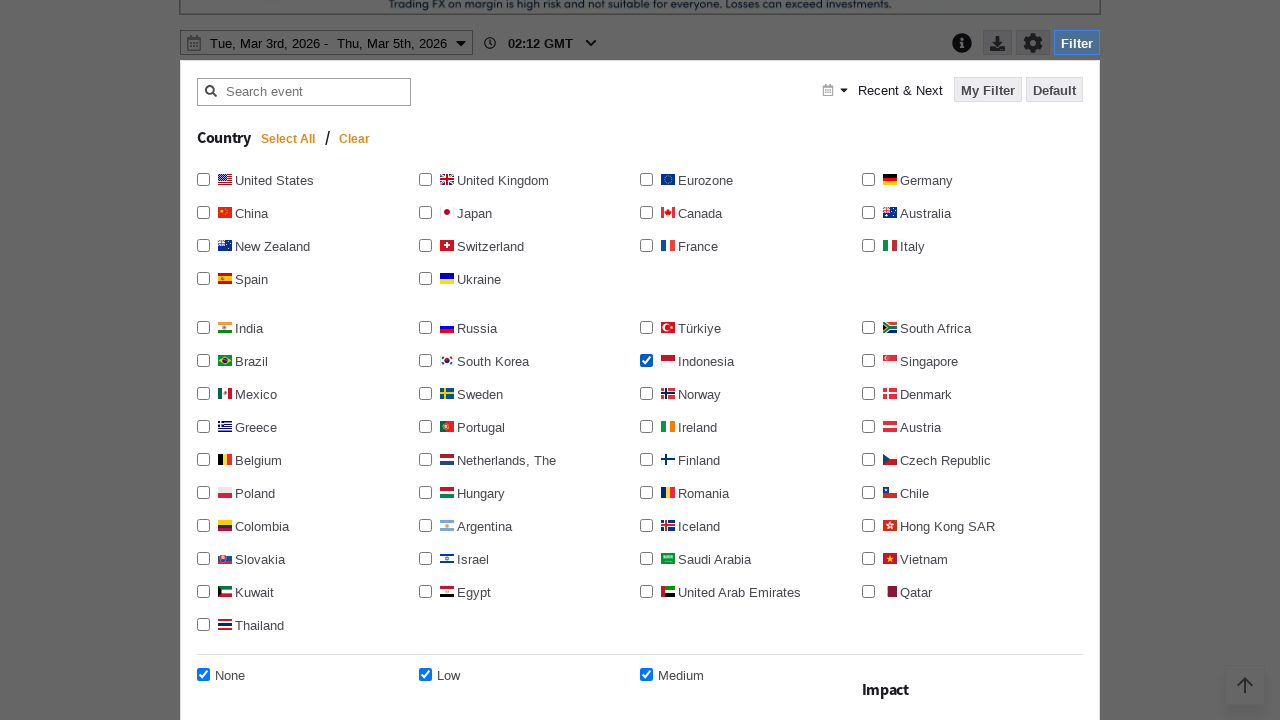

Unchecked Holidays checkbox at (868, 360) on internal:role=checkbox[name="Holidays"i]
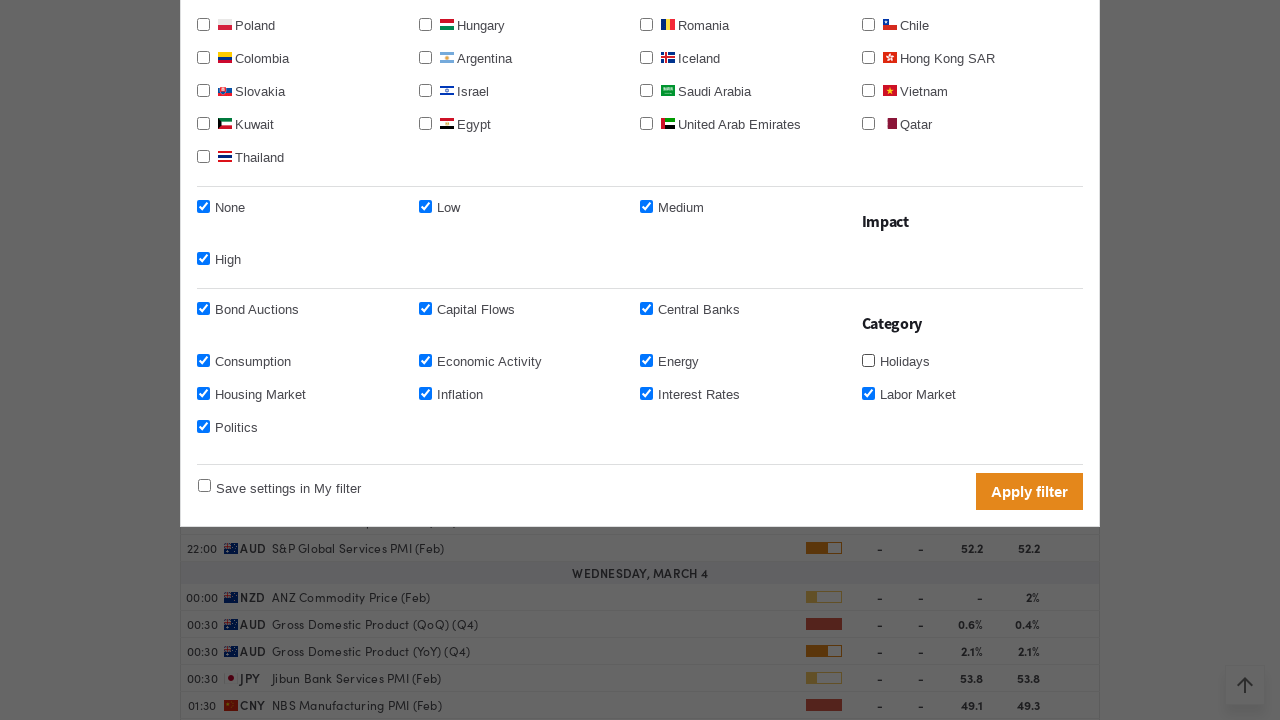

Waited 1200ms for Holidays checkbox state change
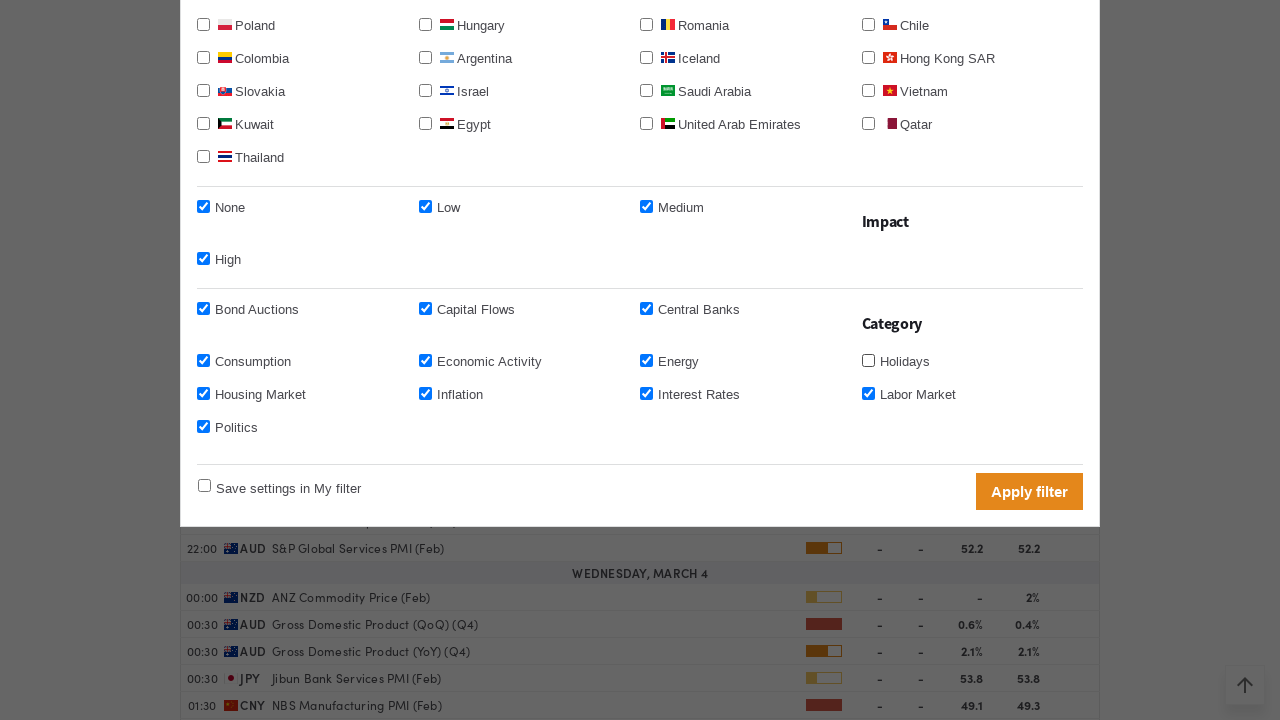

Clicked Apply filter button to apply Indonesia filter at (1030, 491) on internal:role=button[name="Apply filter"i]
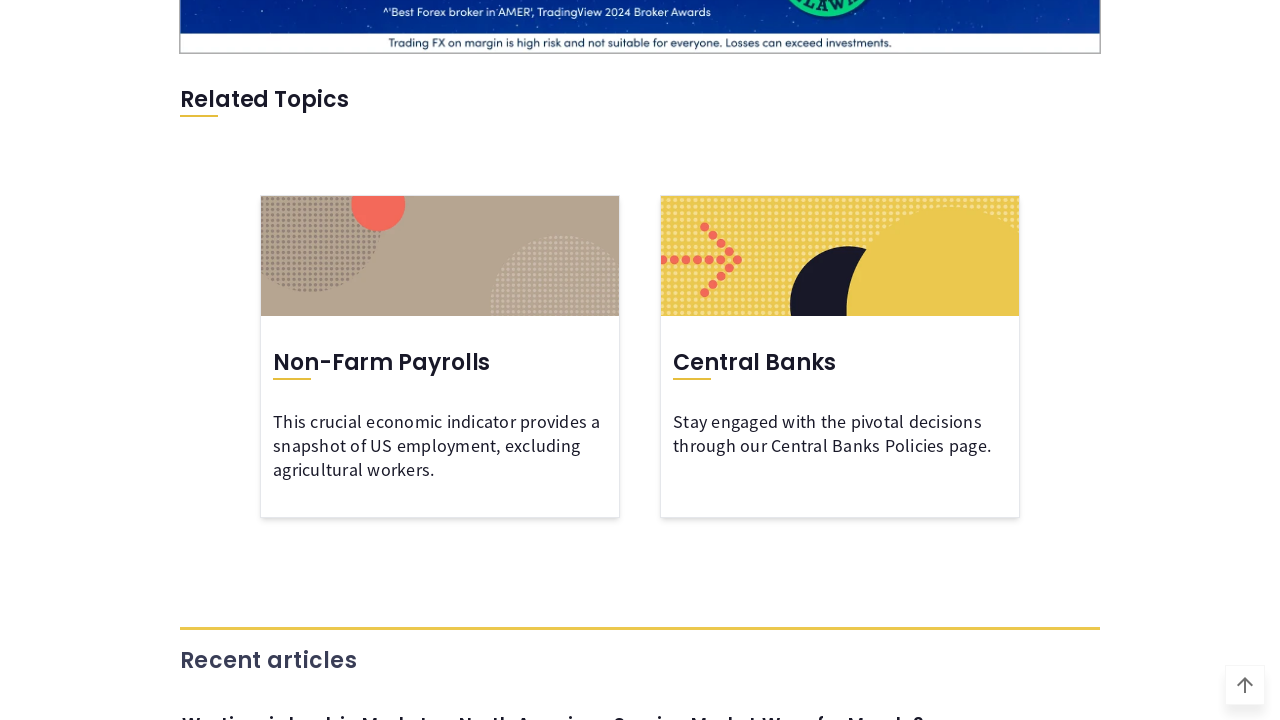

Waited 1200ms for filters to be applied to calendar
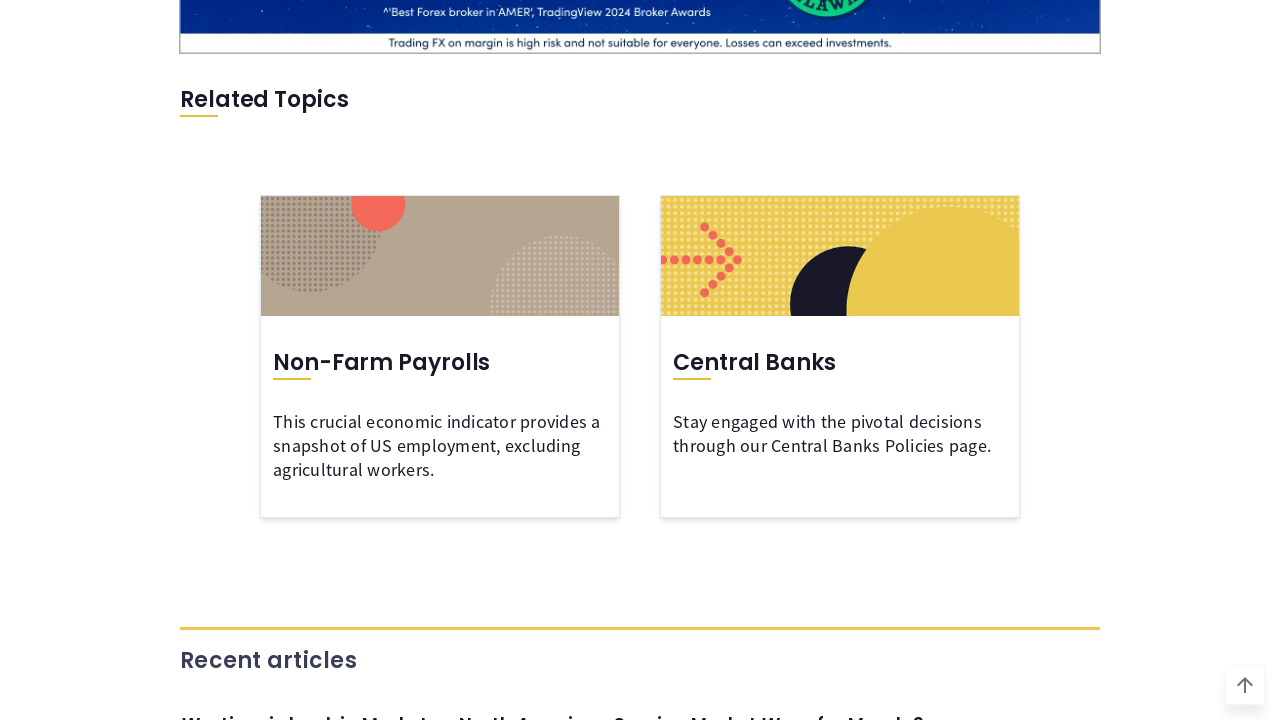

Clicked date range selector button to open date picker at (326, 361) on internal:role=button[name=/^.* - .*$/]
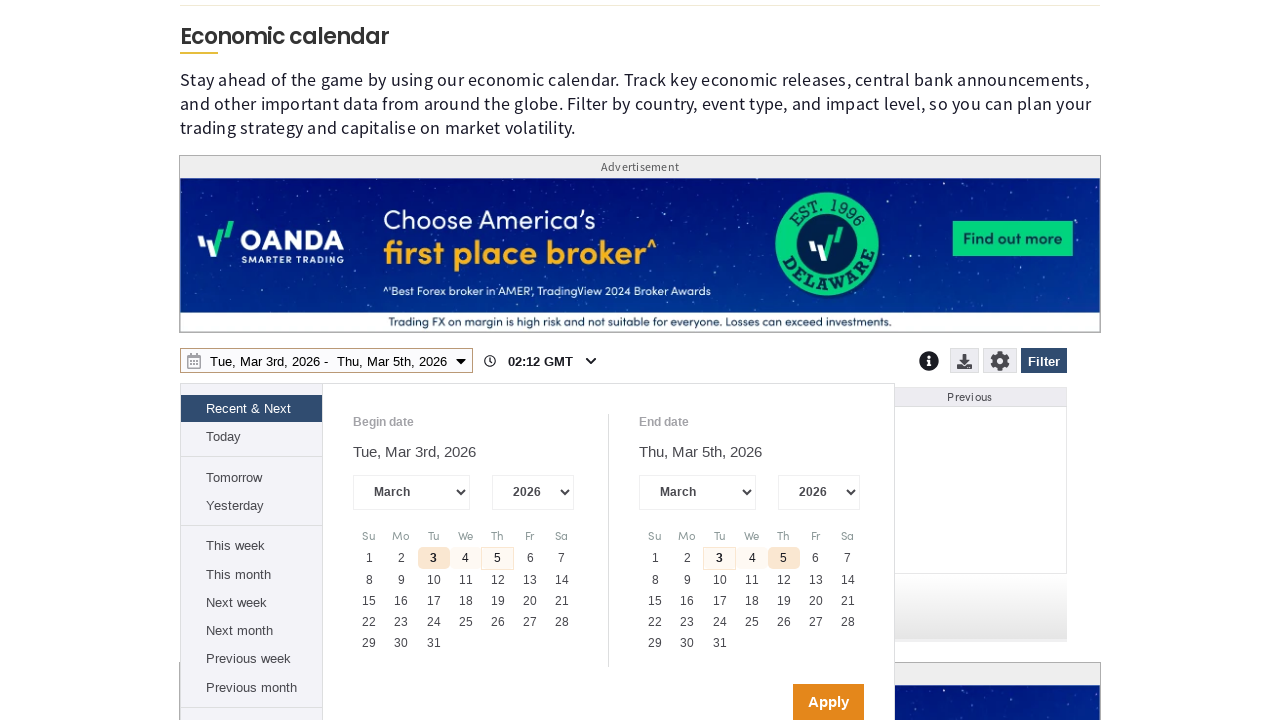

Waited 1200ms for date picker to open
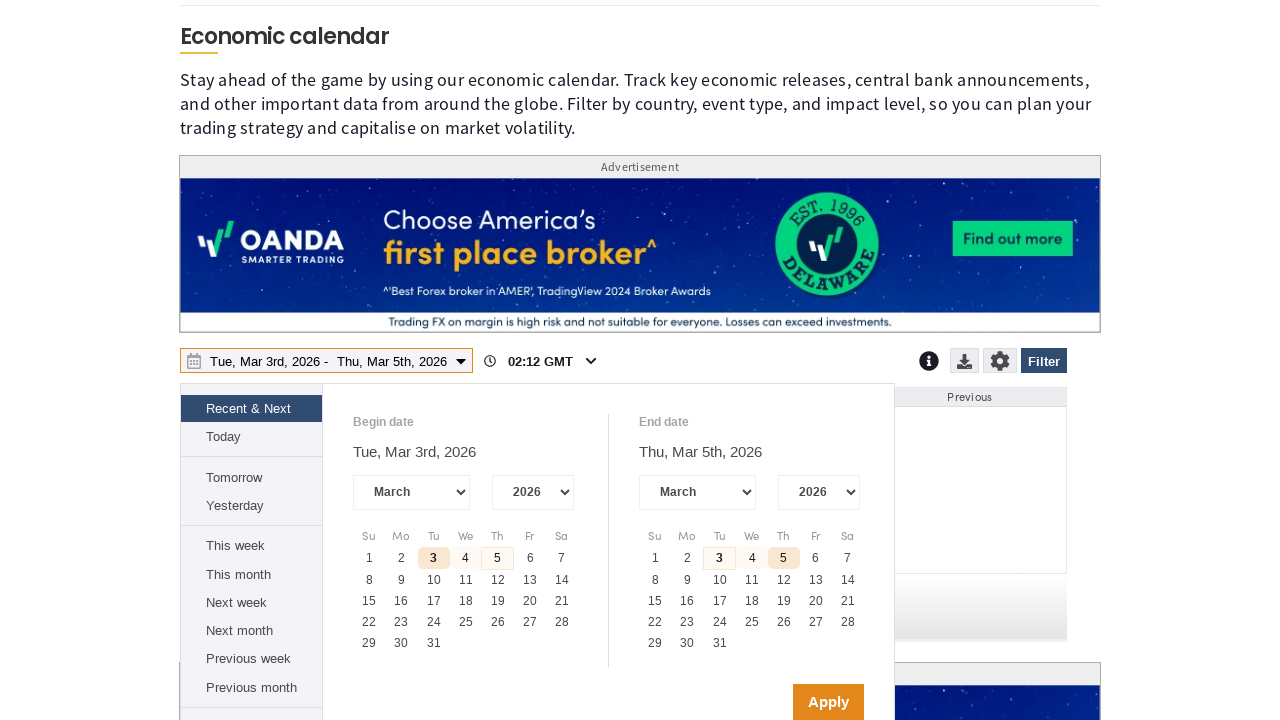

Located year combobox (4th combobox element)
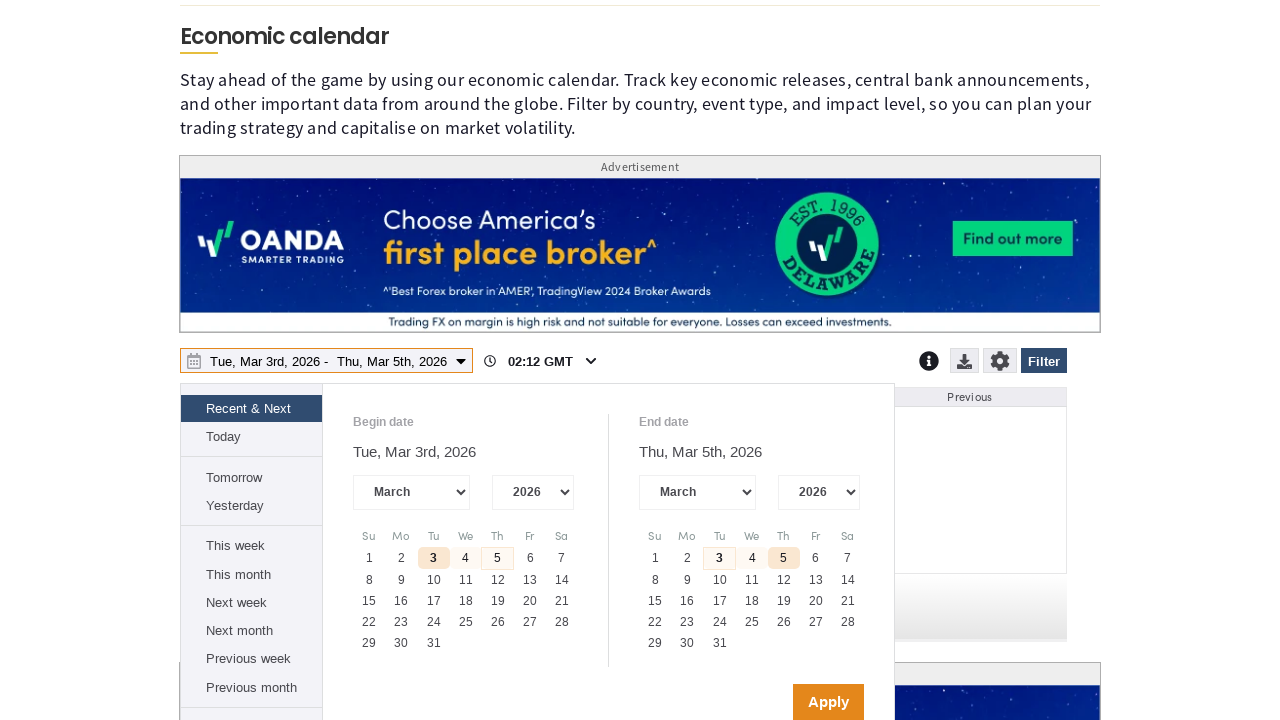

Waited for year select element to be attached
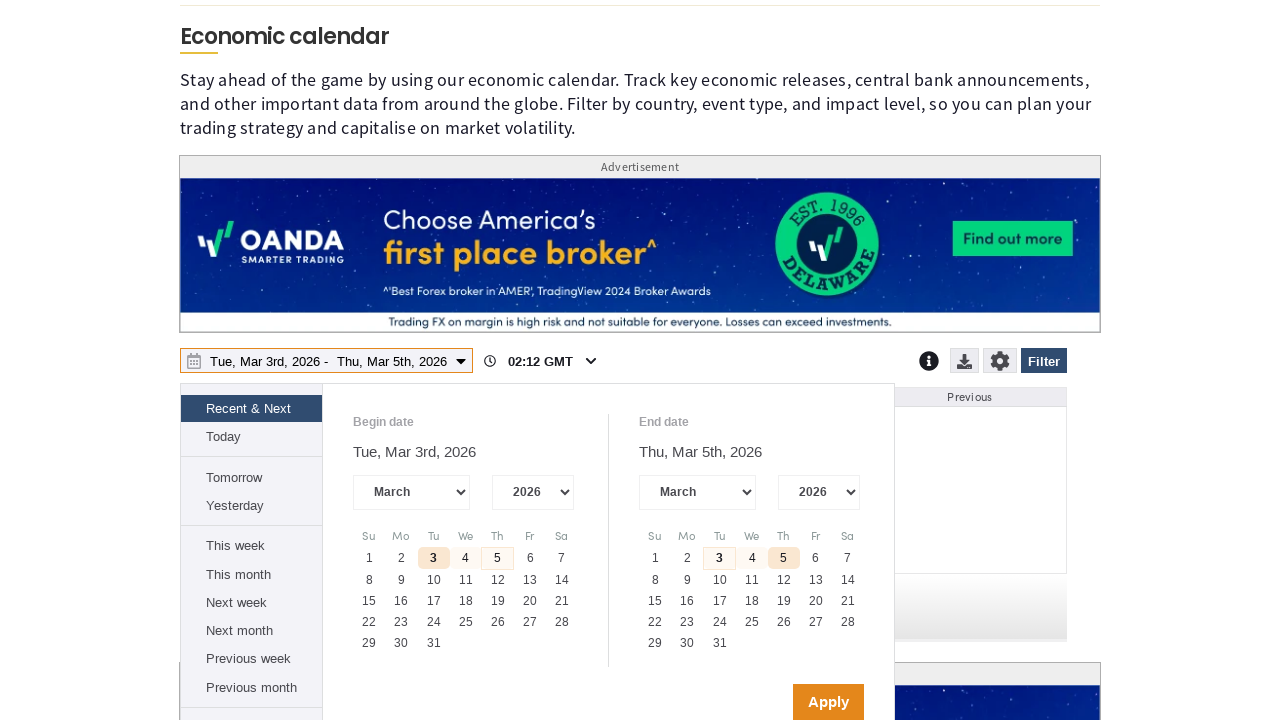

Retrieved available years from year dropdown: ['2007', '2008', '2009', '2010', '2011', '2012', '2013', '2014', '2015', '2016', '2017', '2018', '2019', '2020', '2021', '2022', '2023', '2024', '2025', '2026', '2027']
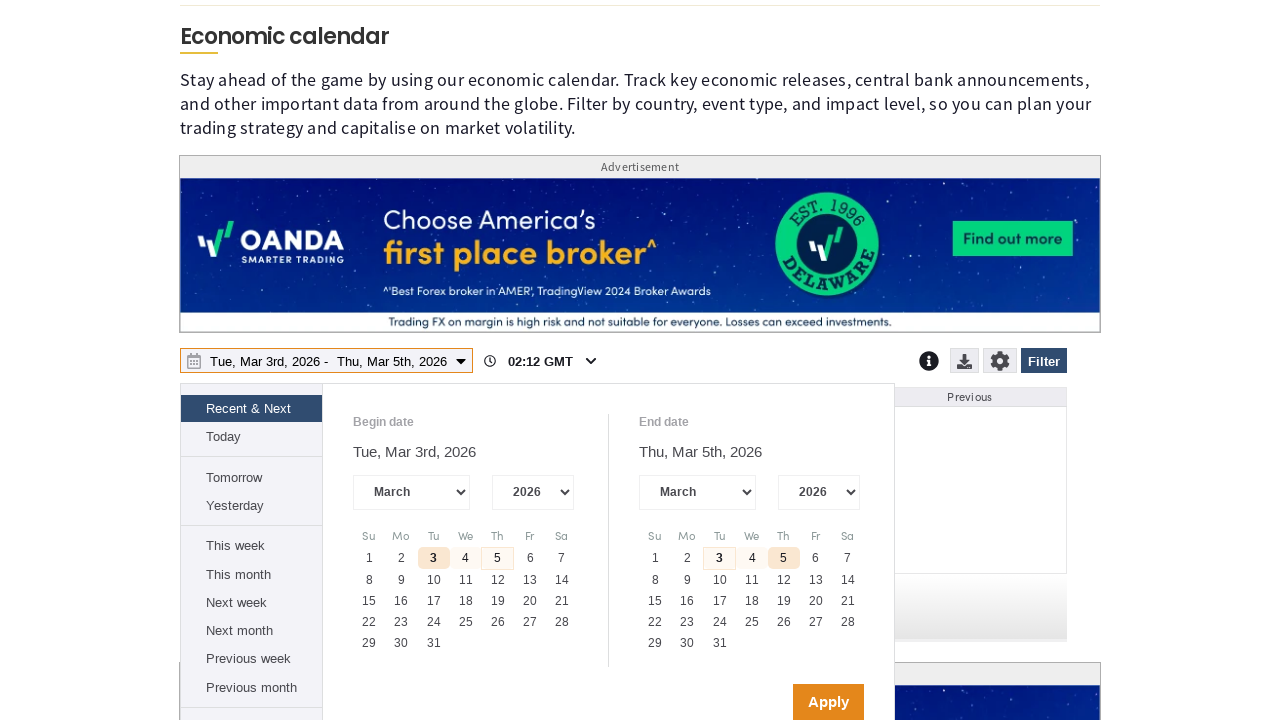

Selected latest available year: 2027
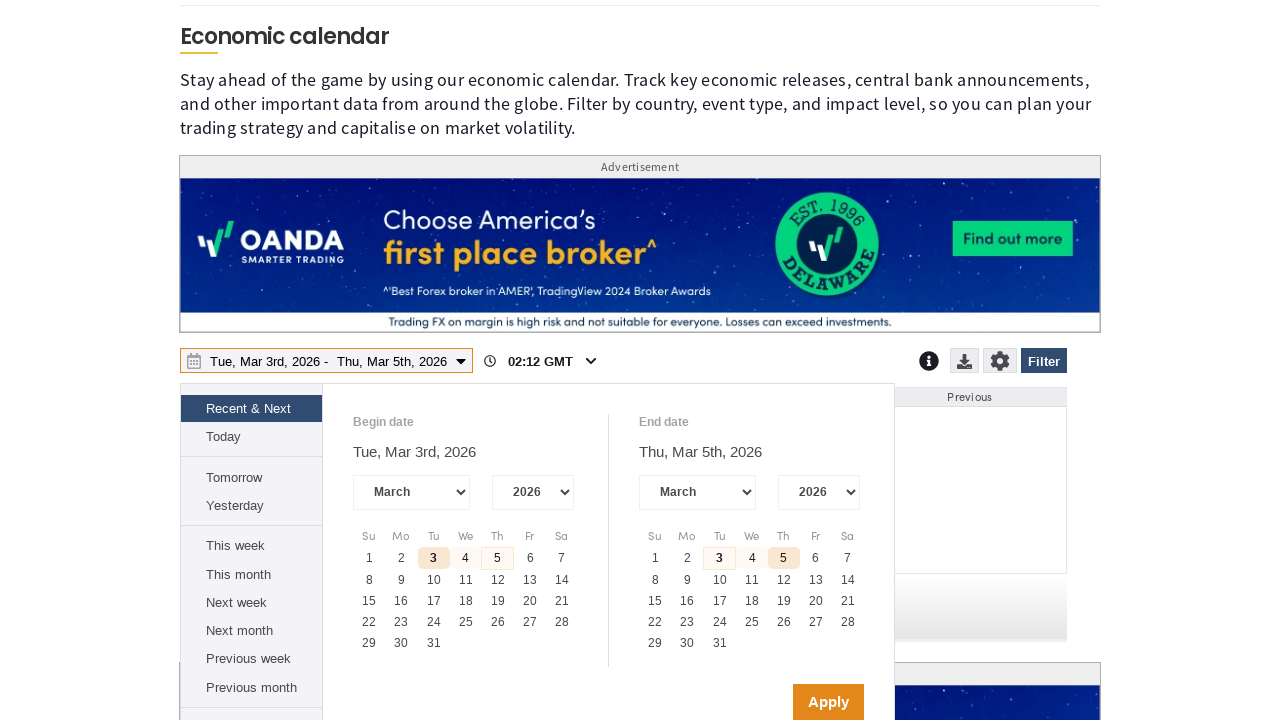

Applied year selection to dropdown on internal:role=combobox >> nth=3
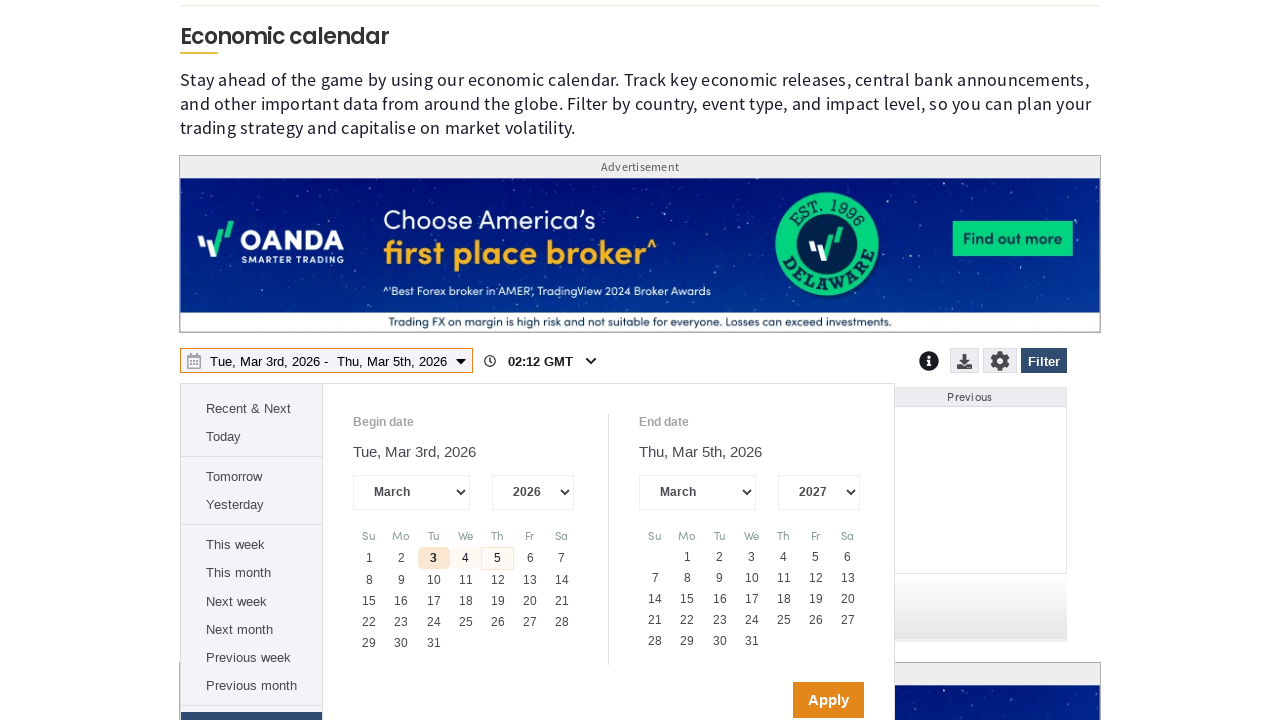

Waited 1200ms for year selection to update calendar
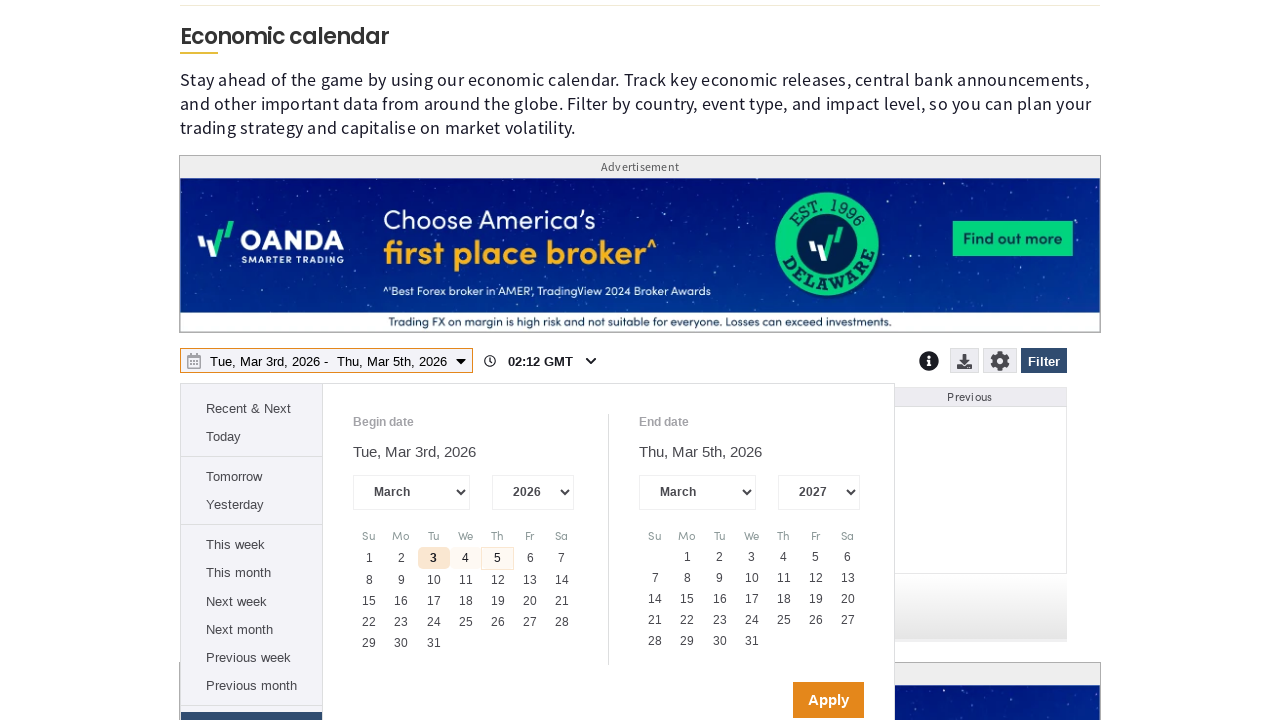

Located all valid day cells in calendar grid
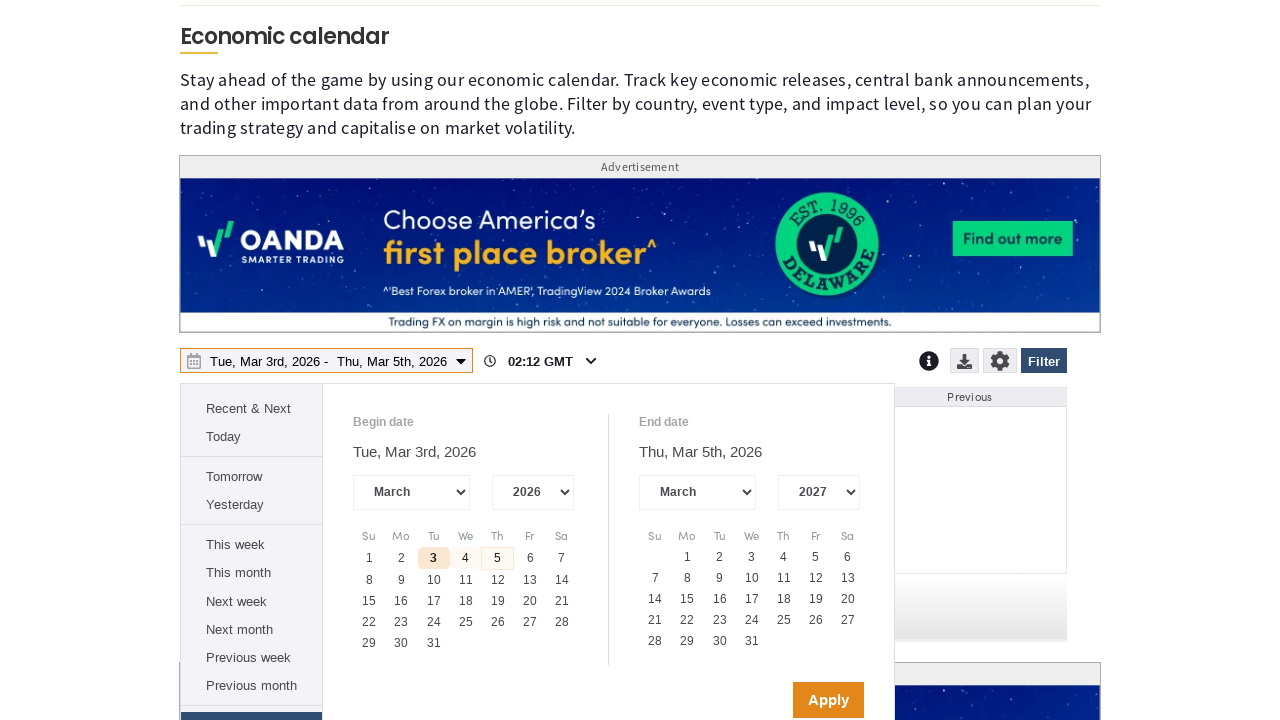

Clicked the last available valid day in calendar at (752, 641) on div[role='gridcell']:not([aria-disabled='true']) >> nth=-1
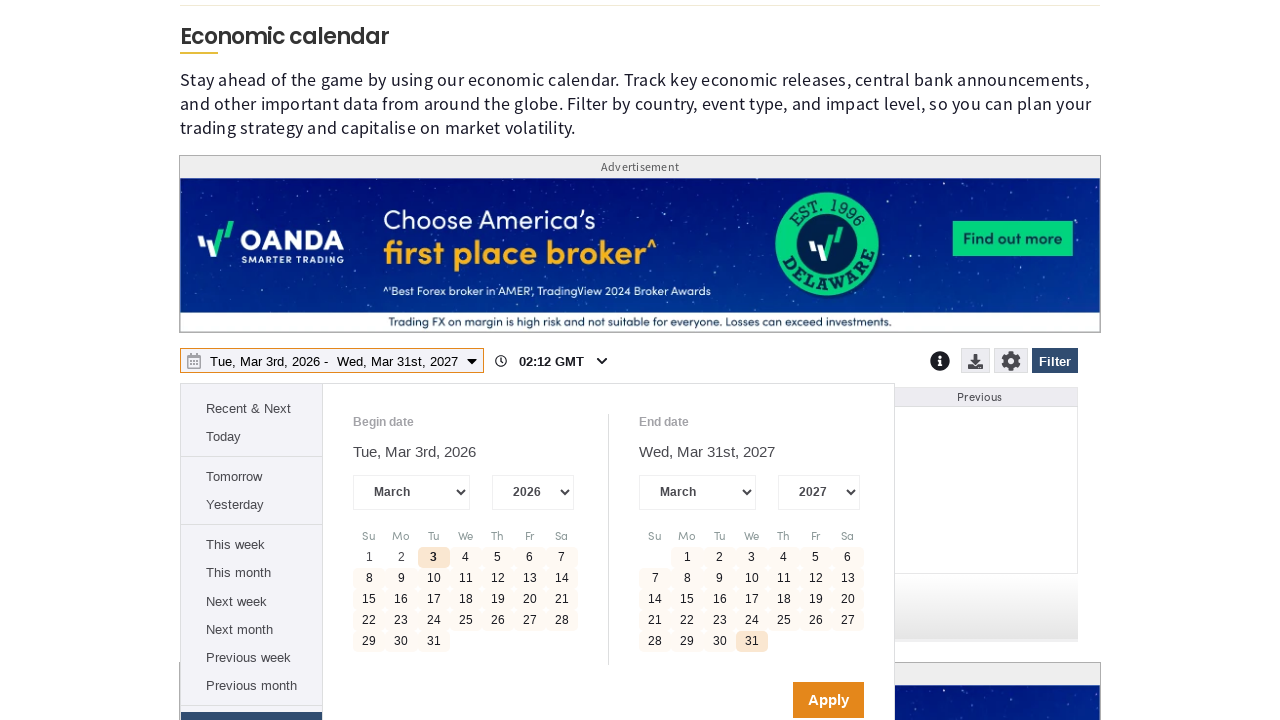

Waited 1200ms for day selection to register
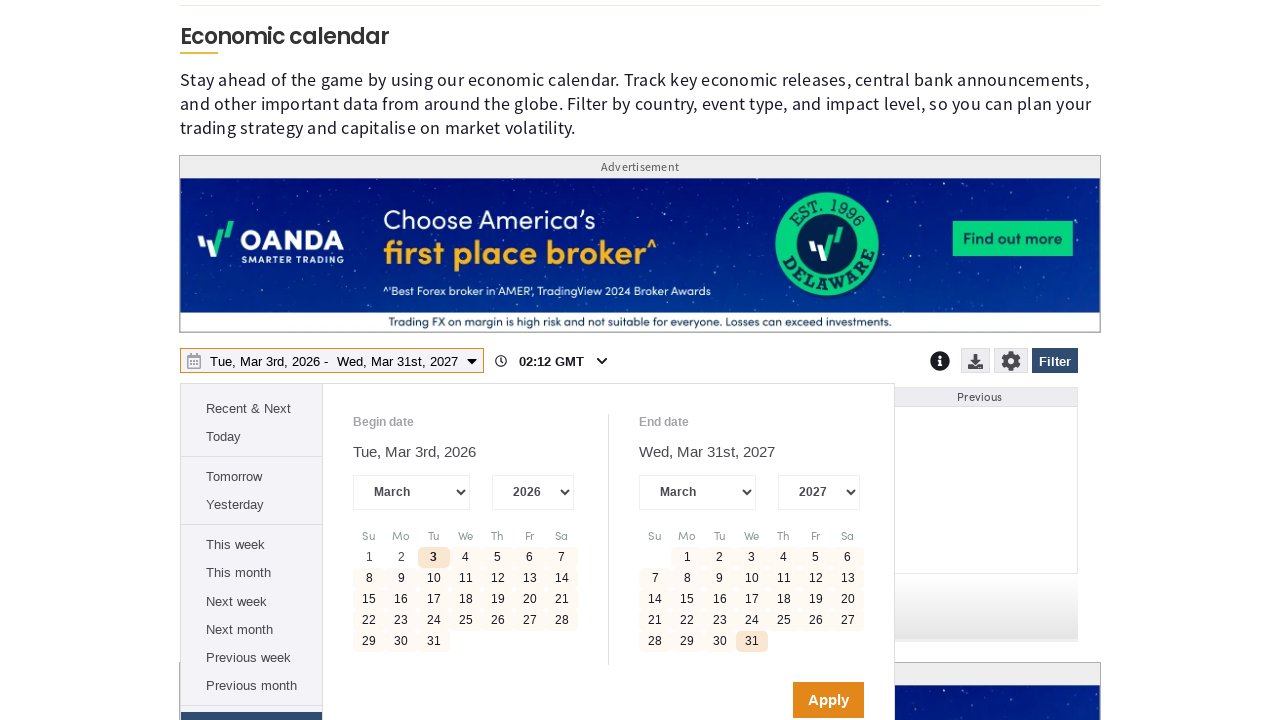

Clicked Apply button to confirm date range selection at (828, 700) on internal:role=button[name="Apply"i]
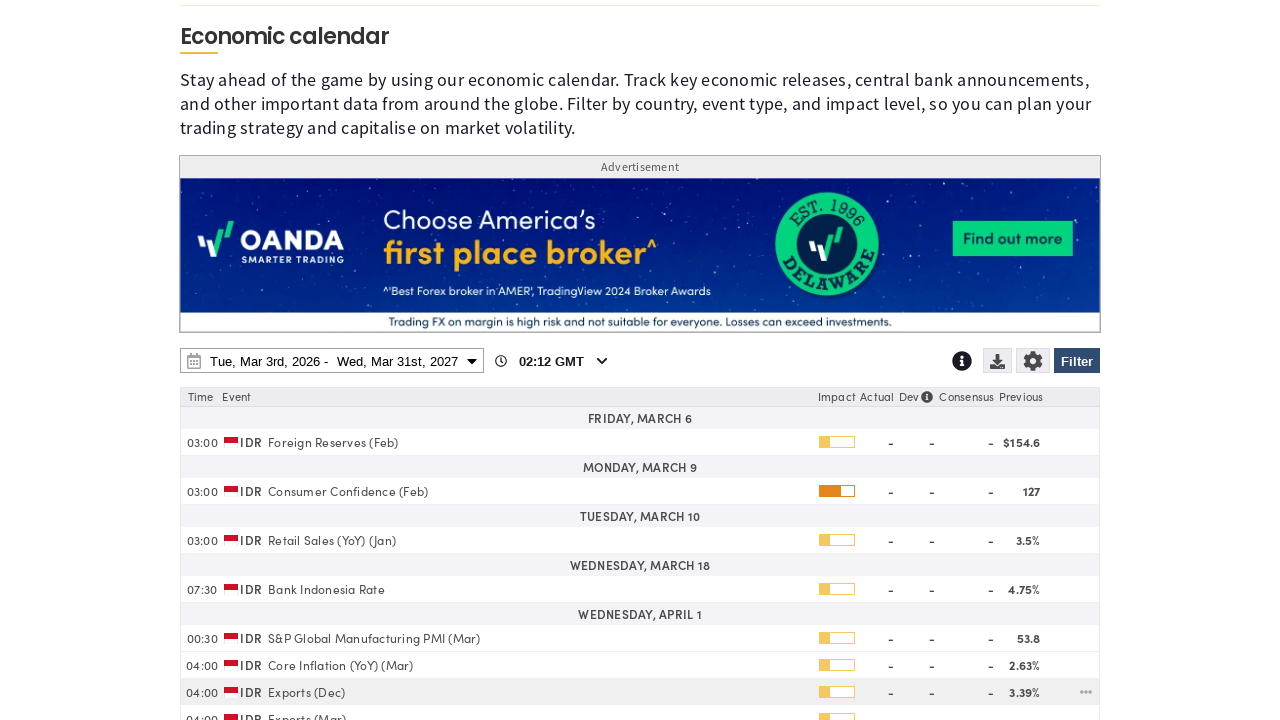

Waited 1500ms for date range to be applied to calendar
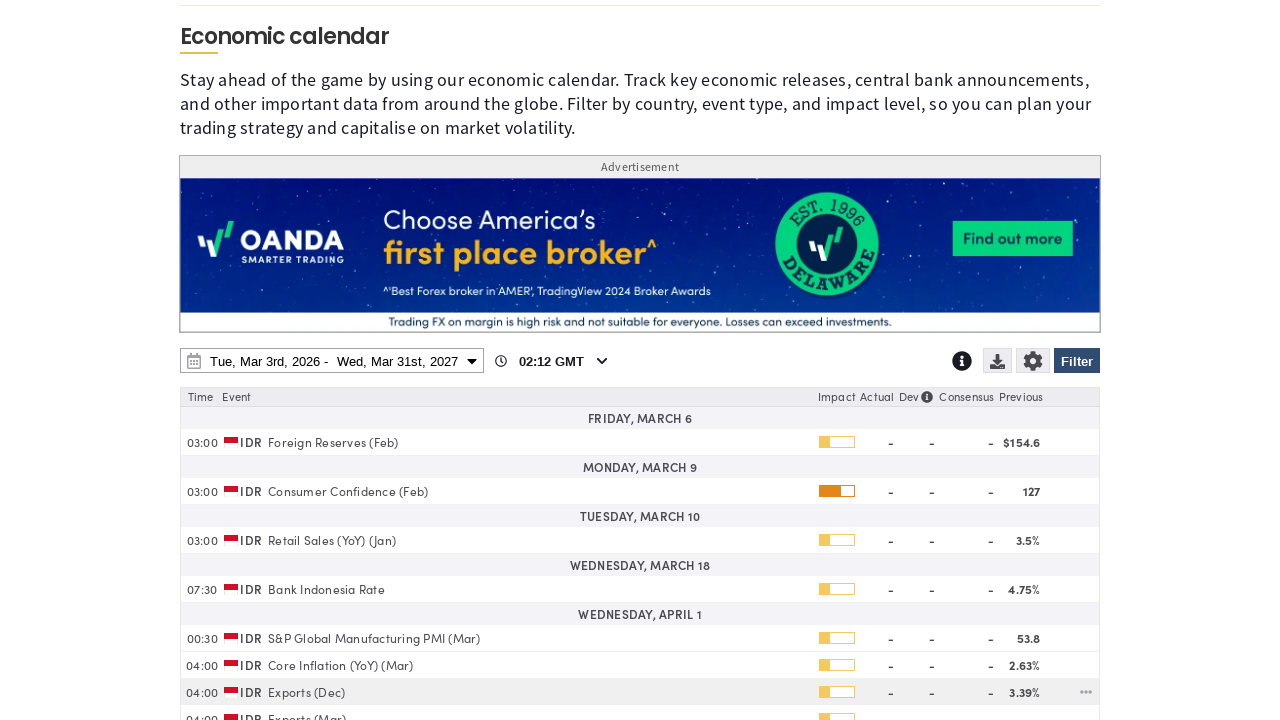

Clicked selectable wrapper to open download menu at (1000, 363) on .fxs_selectable-wrapper
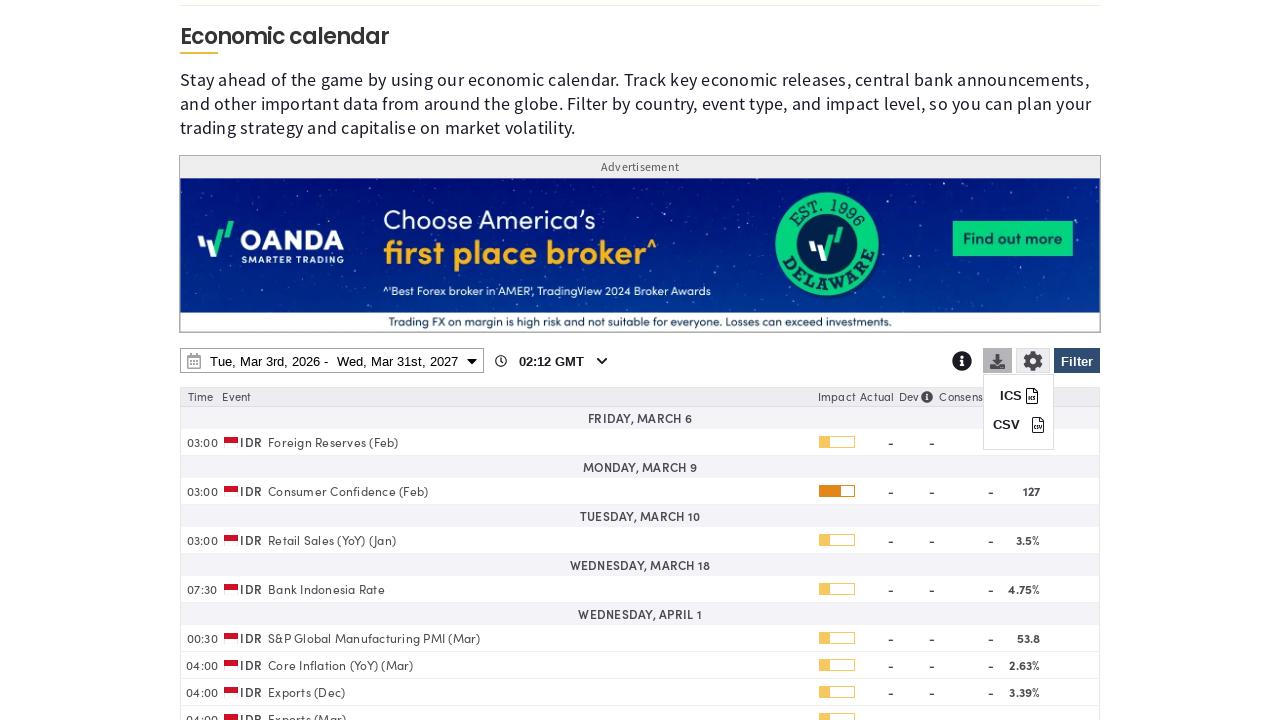

Verified ICS download option is available
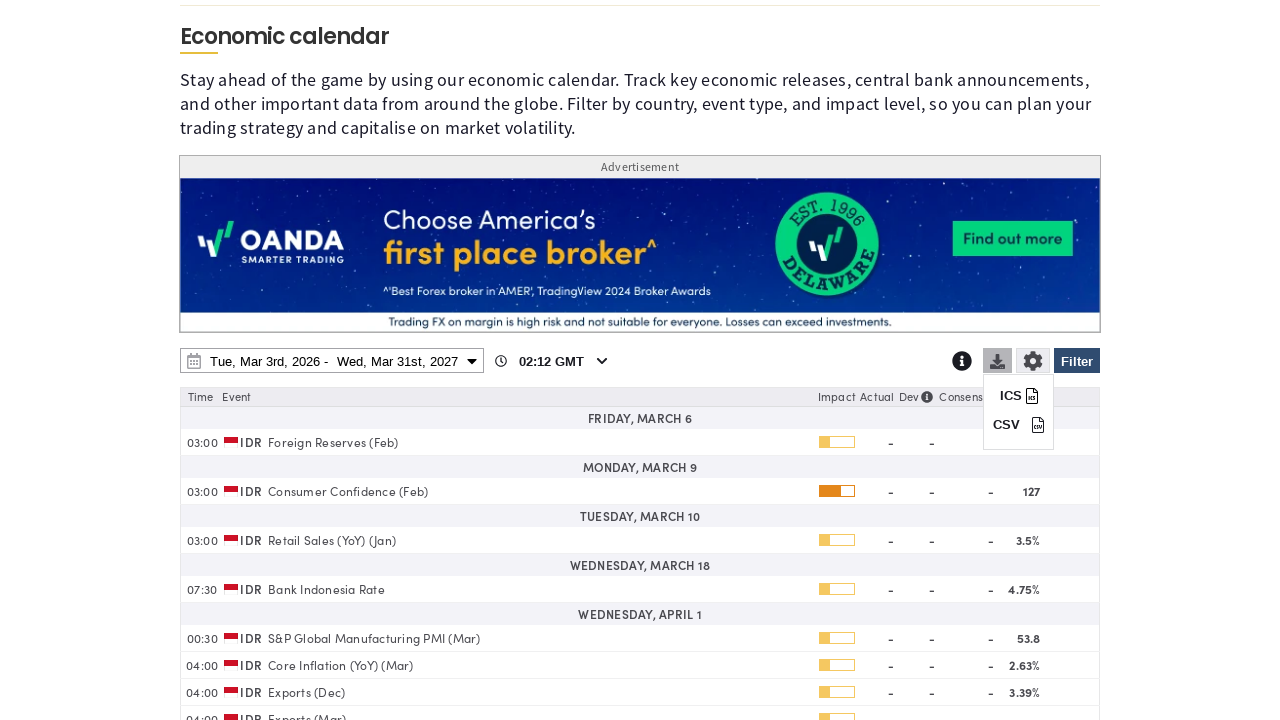

Verified CSV download option is available
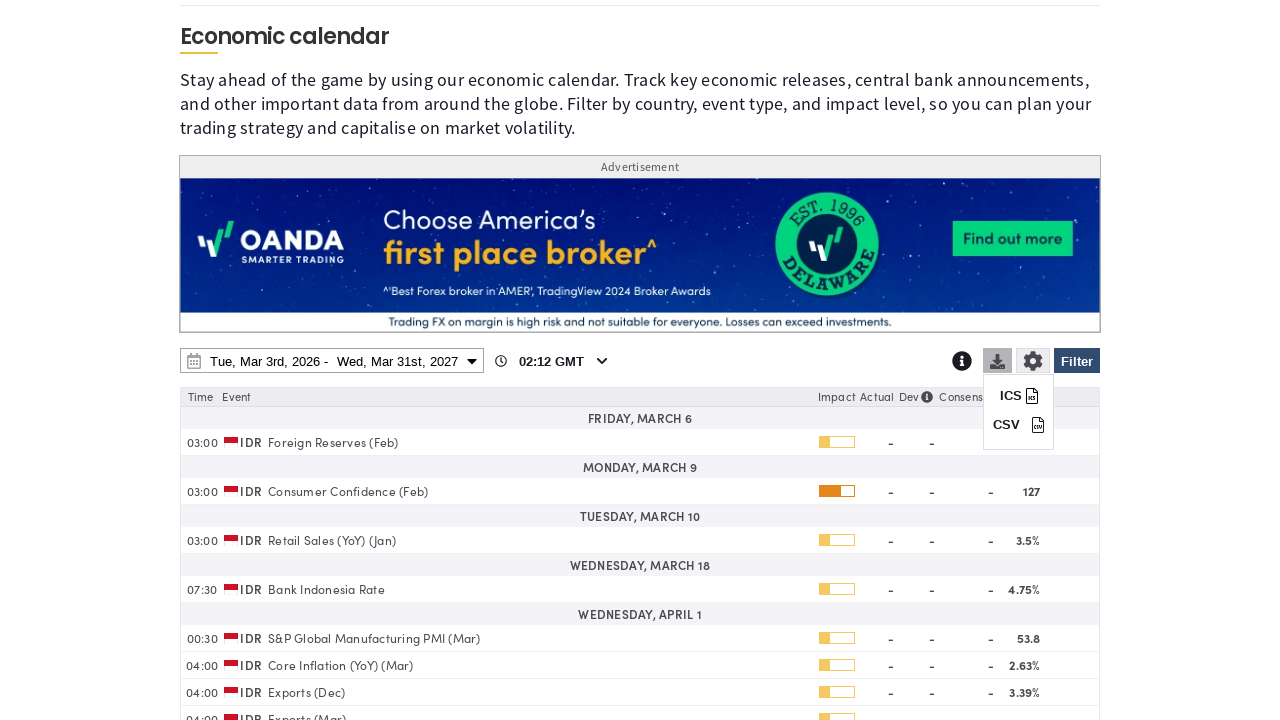

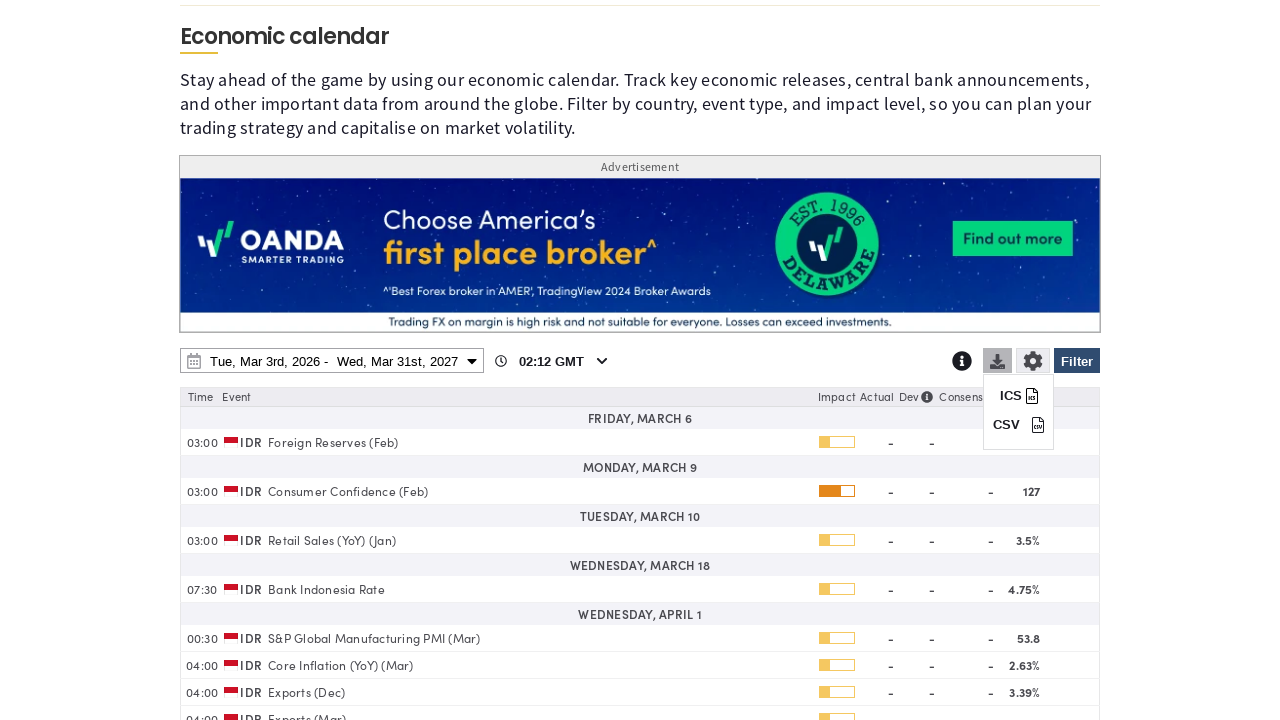